Tests browser history navigation by going back and forward using JavaScript execution, and verifies the document ready state.

Starting URL: http://www.seleniumhq.org/download/

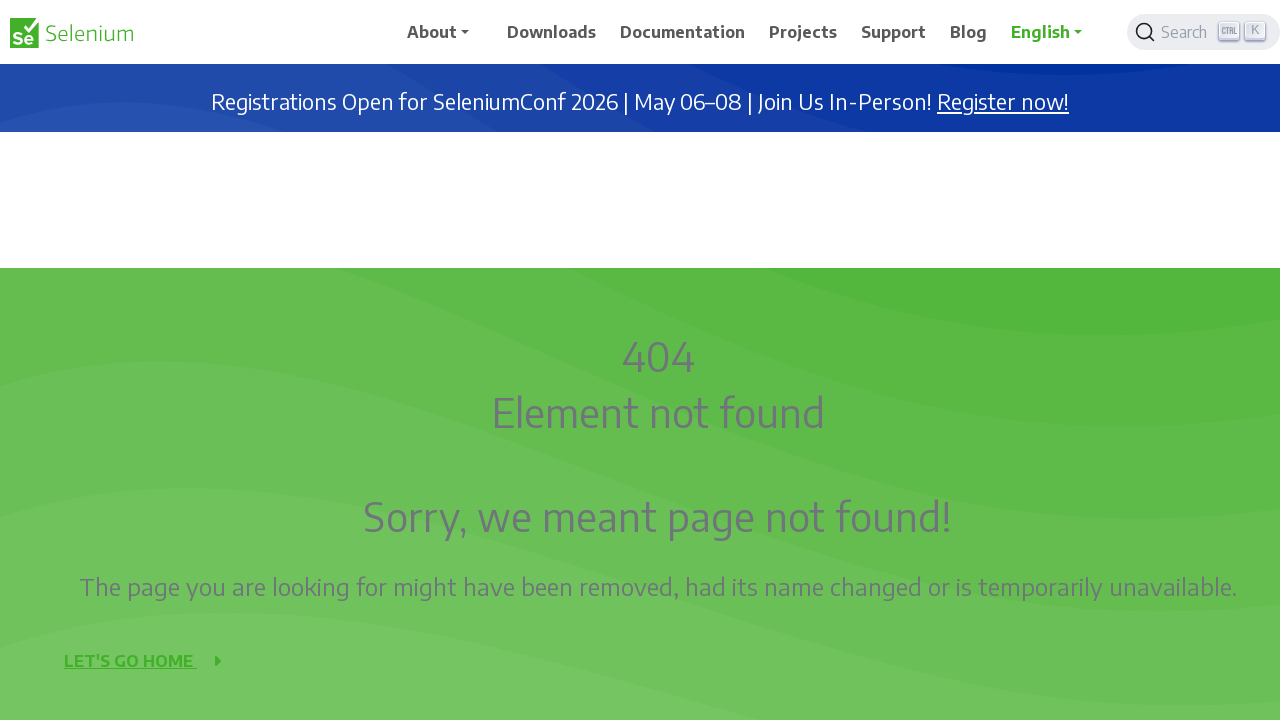

Navigated back in browser history
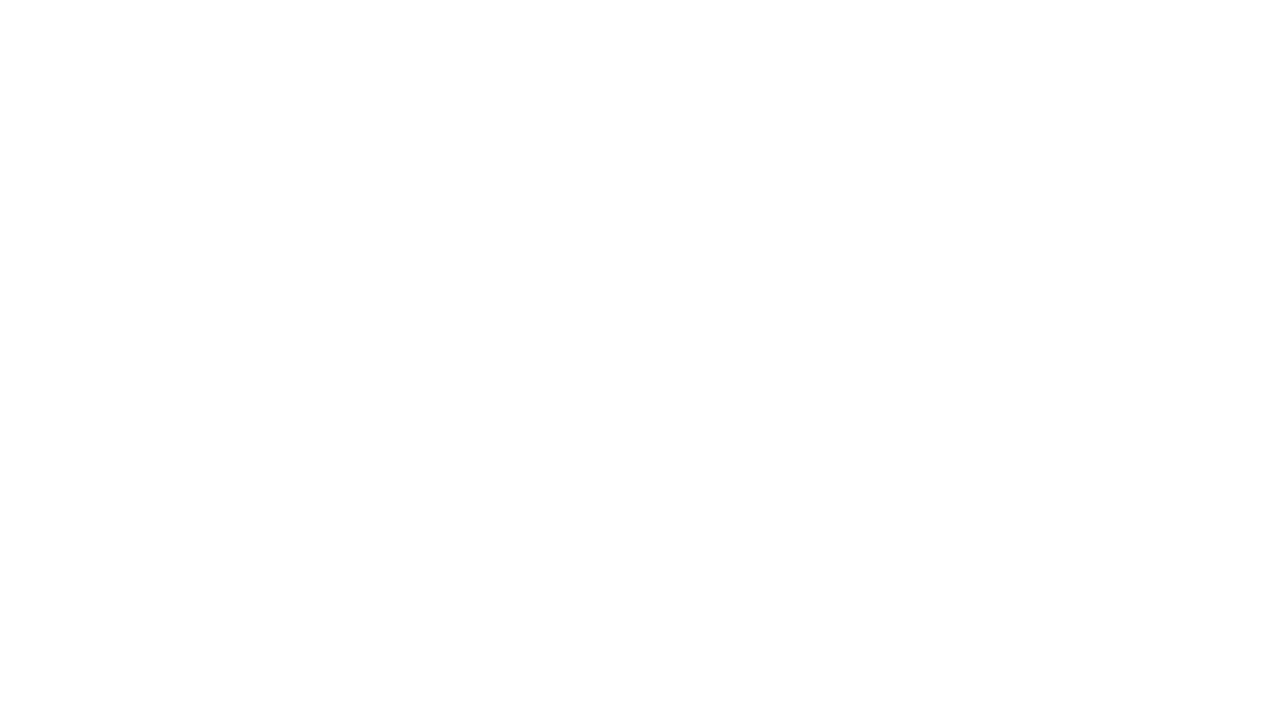

Waited for DOM content loaded state after going back
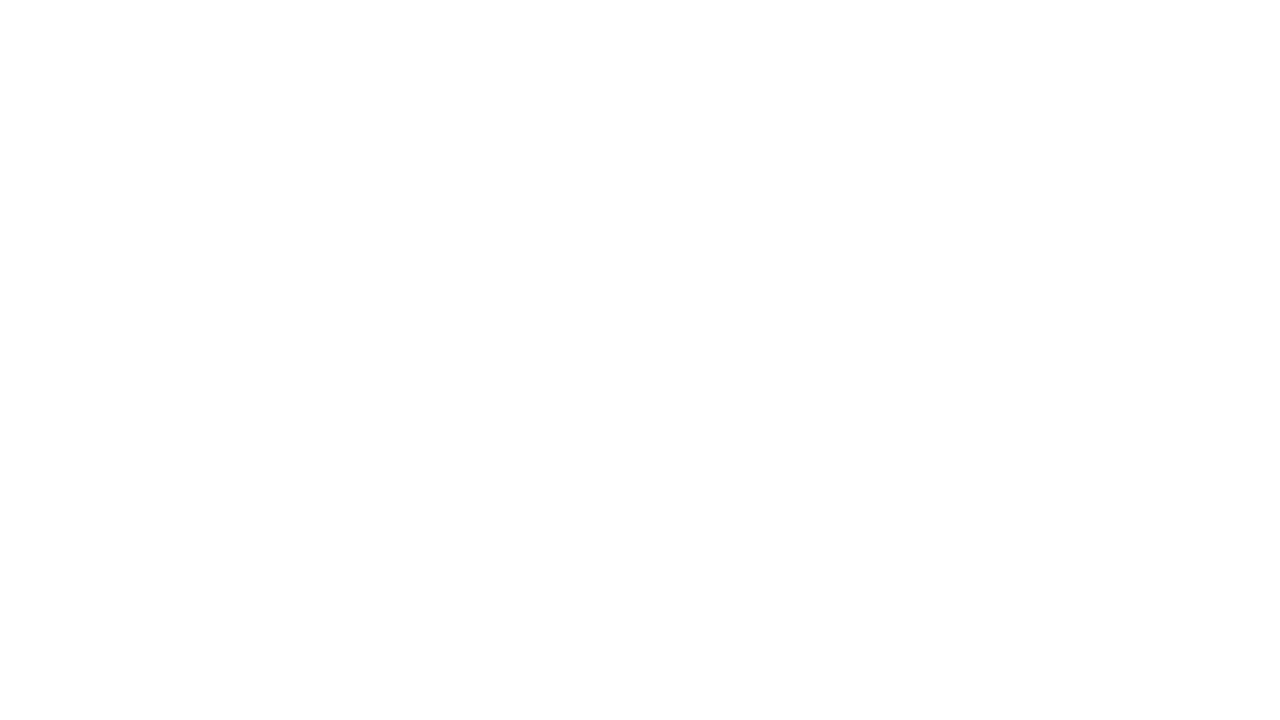

Navigated forward in browser history
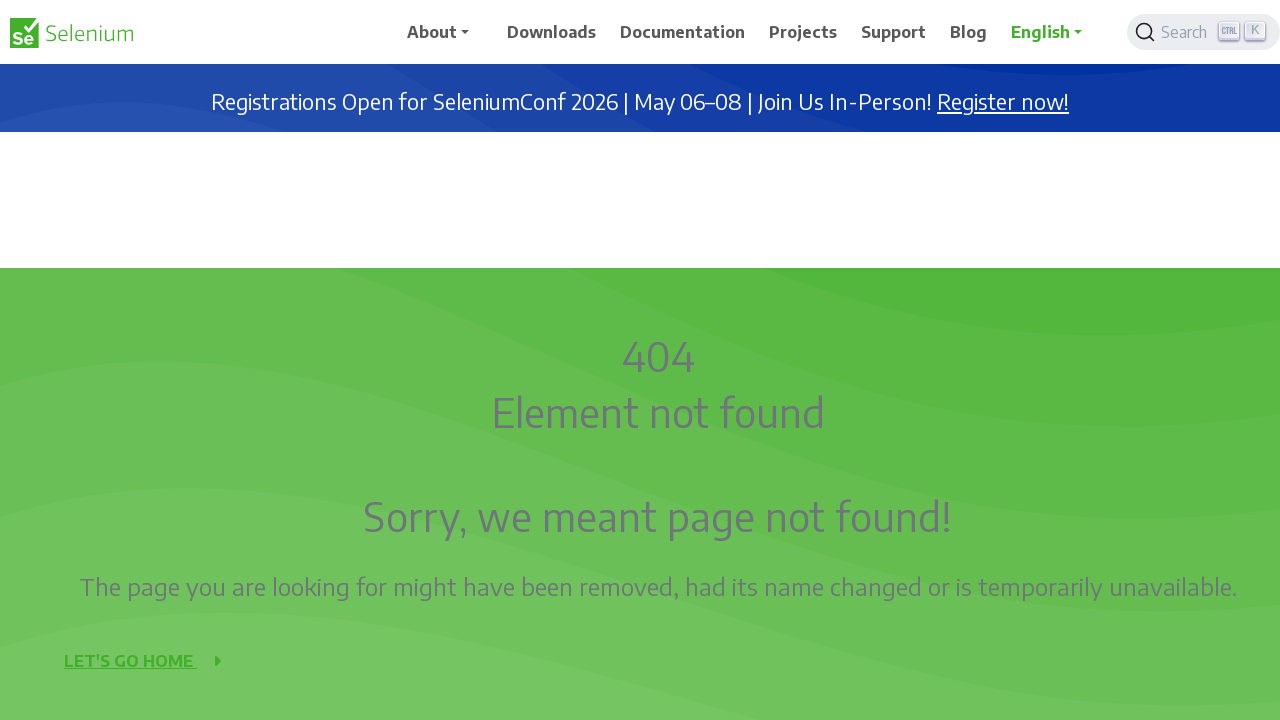

Waited for complete page load state after going forward
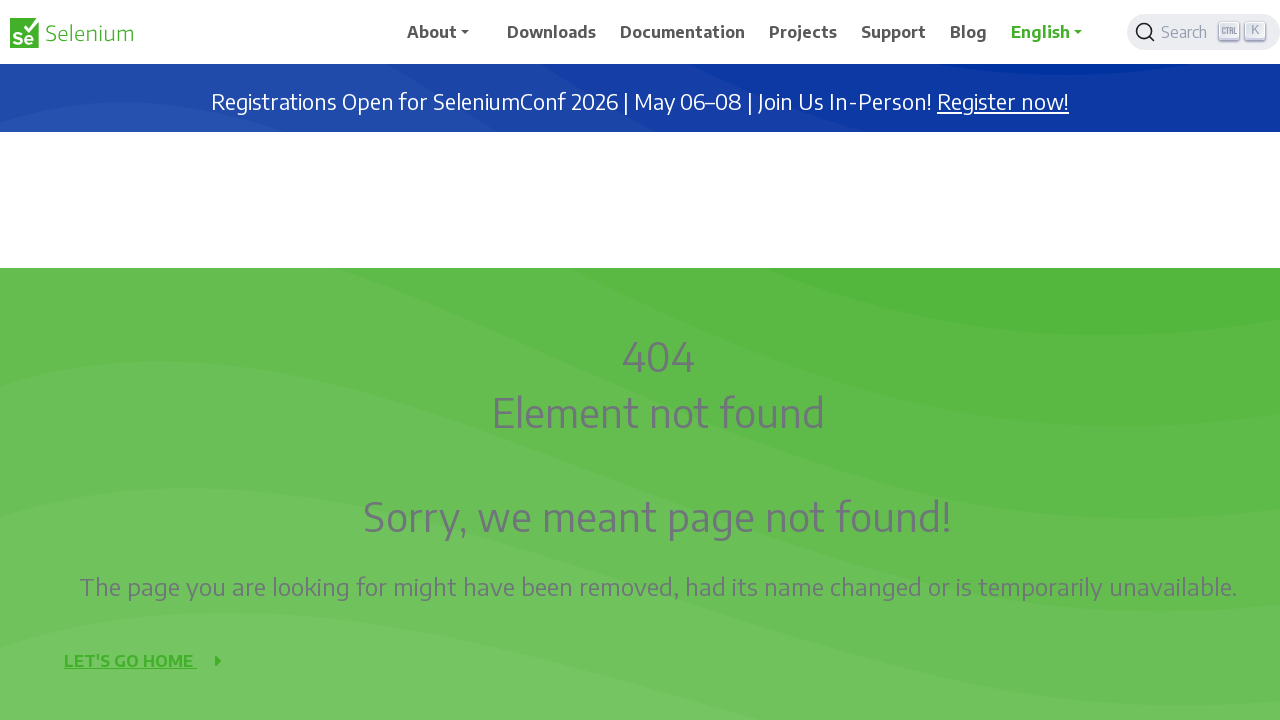

Verified document is on Selenium download page by URL pattern match
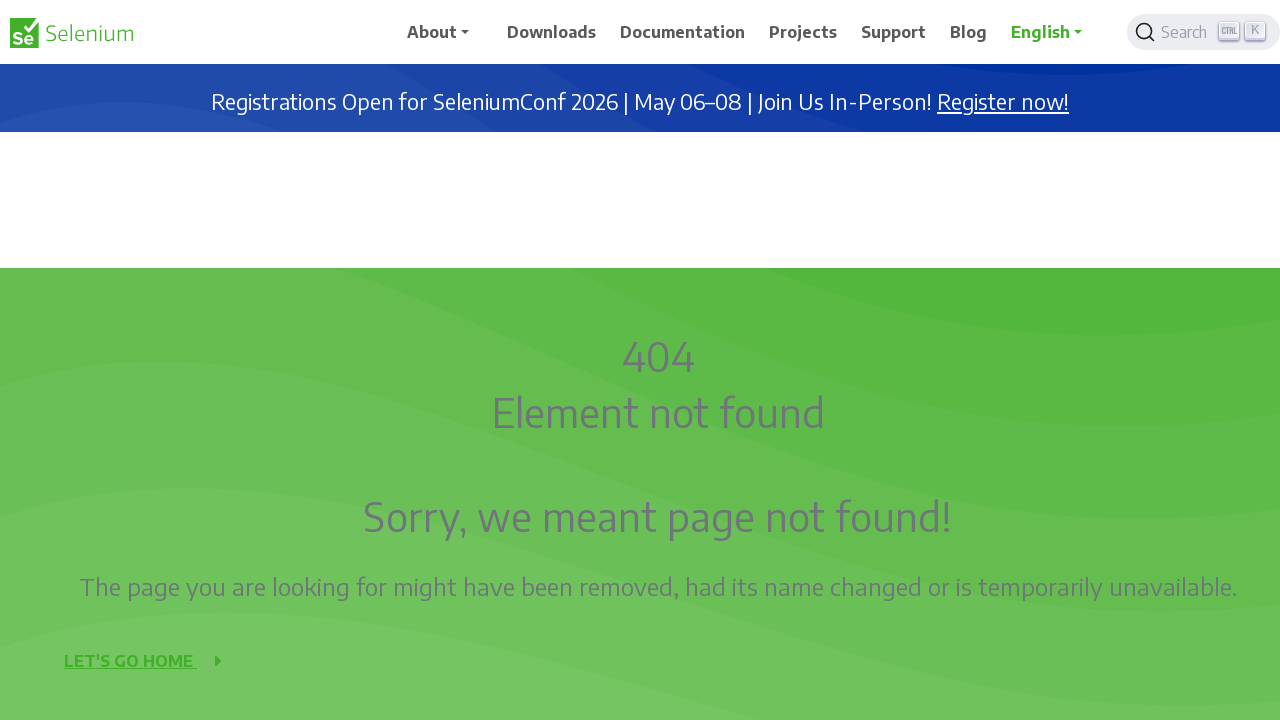

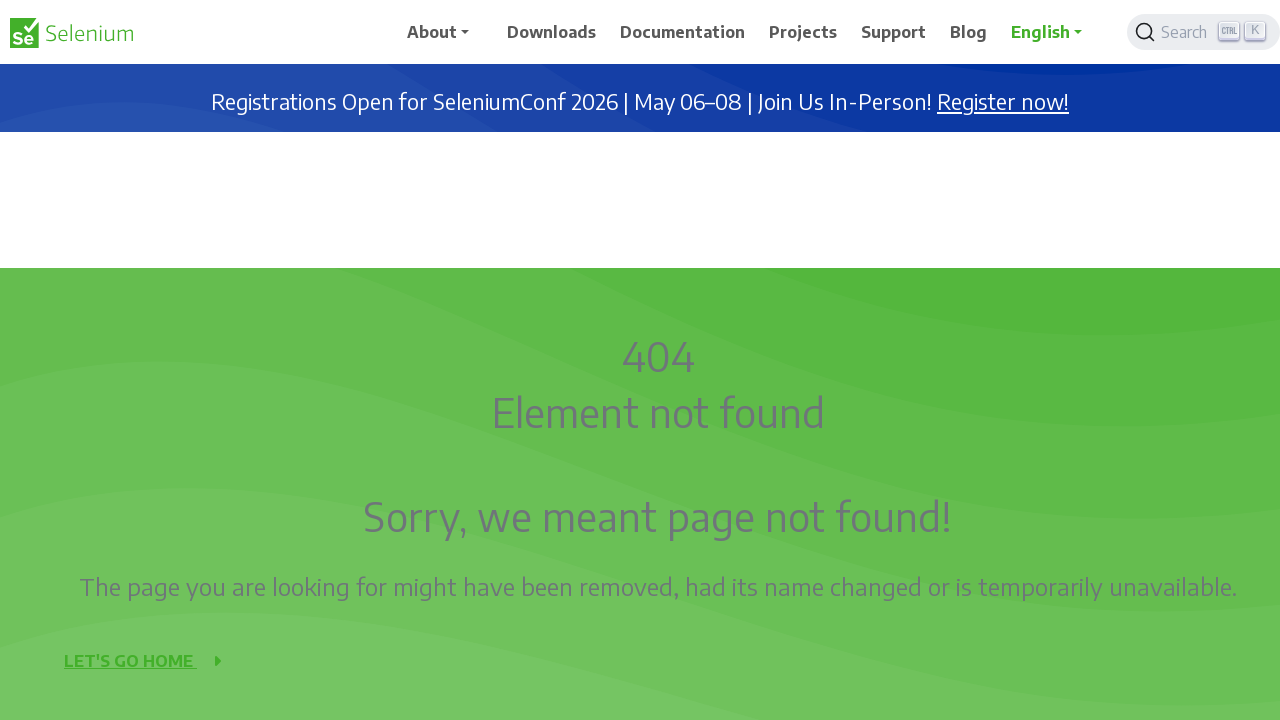